Tests basic browser navigation by visiting multiple websites sequentially: tiket.com, tokopedia.com, orangsiber.com, demoqa.com, and automatetheboringstuff.com

Starting URL: https://tiket.com

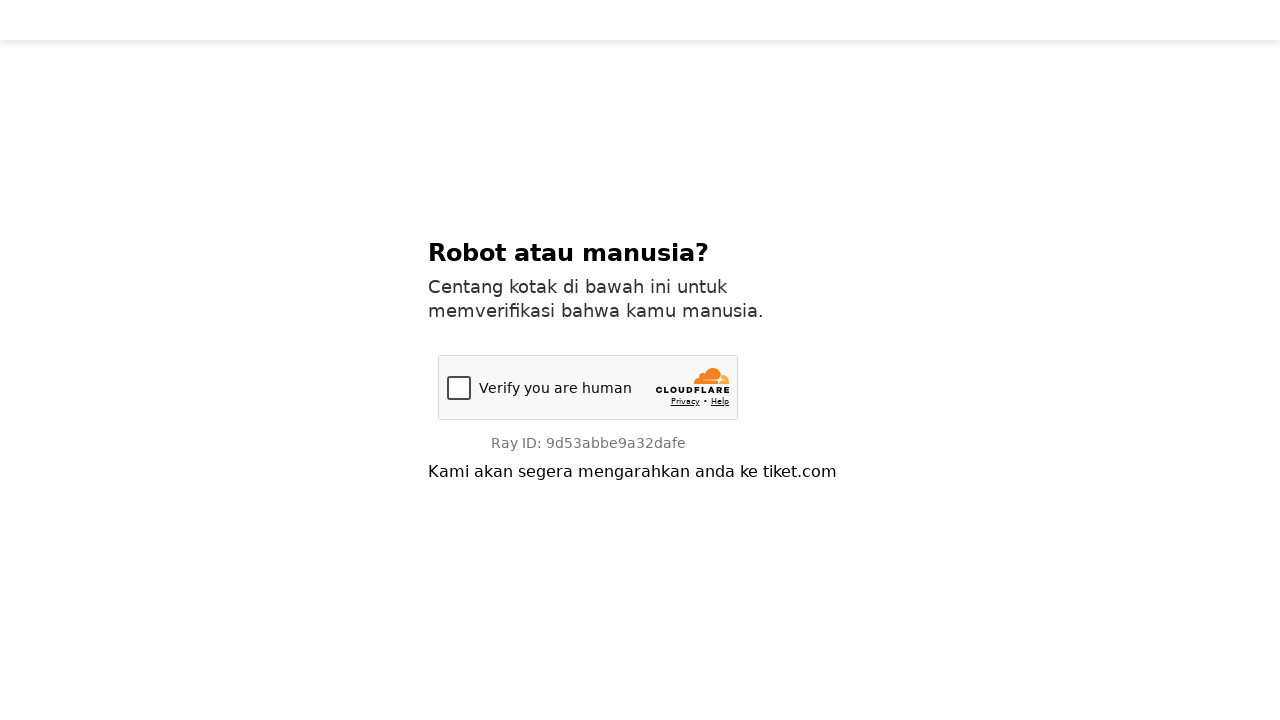

tiket.com page loaded (domcontentloaded)
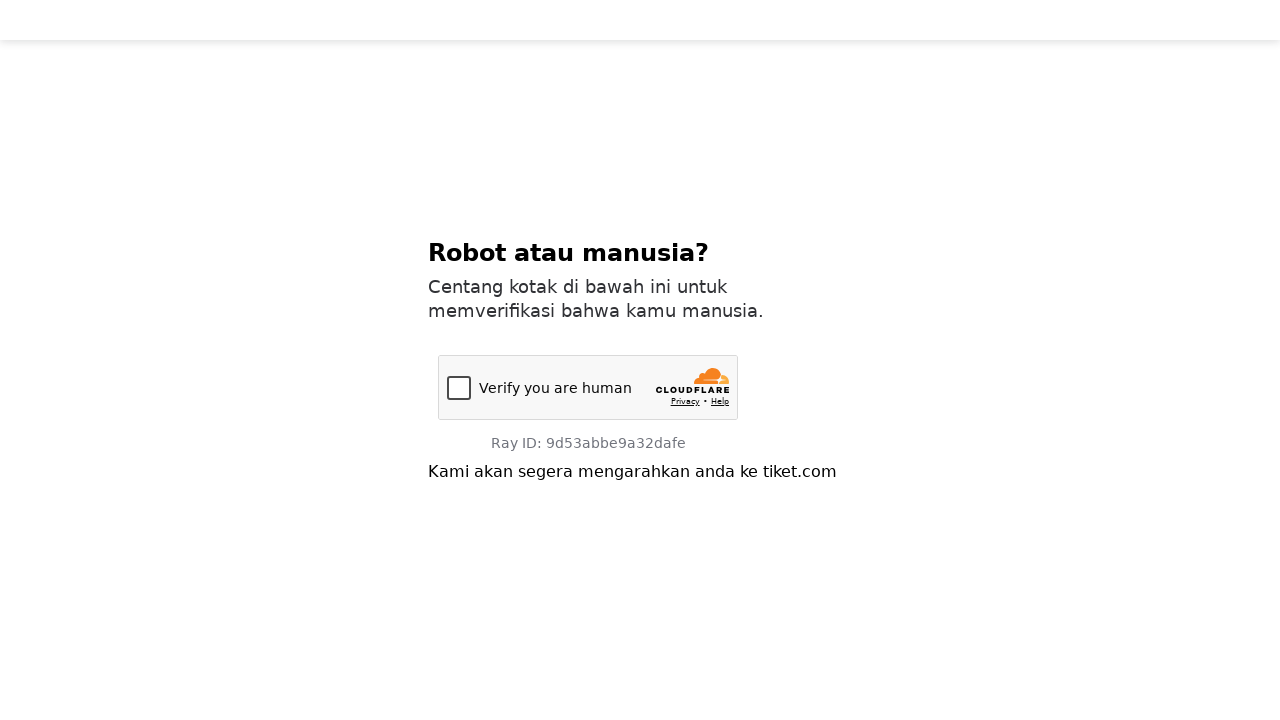

Navigated to tokopedia.com
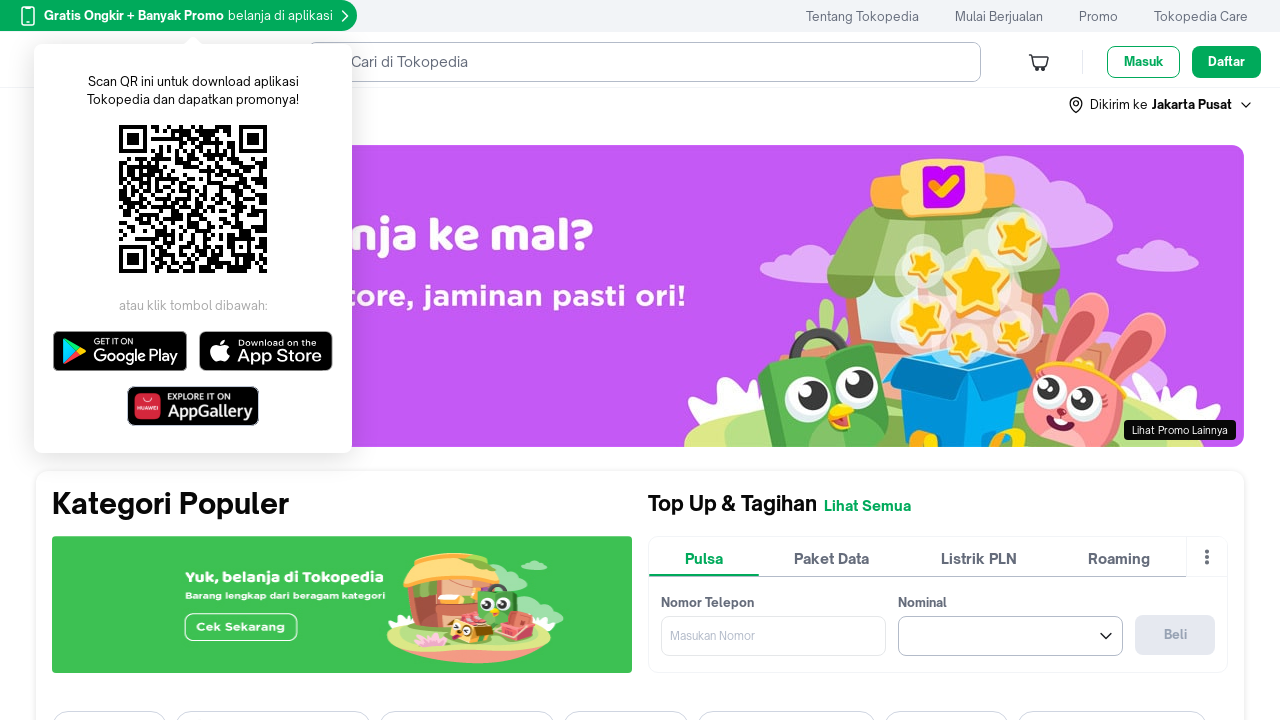

tokopedia.com page loaded (domcontentloaded)
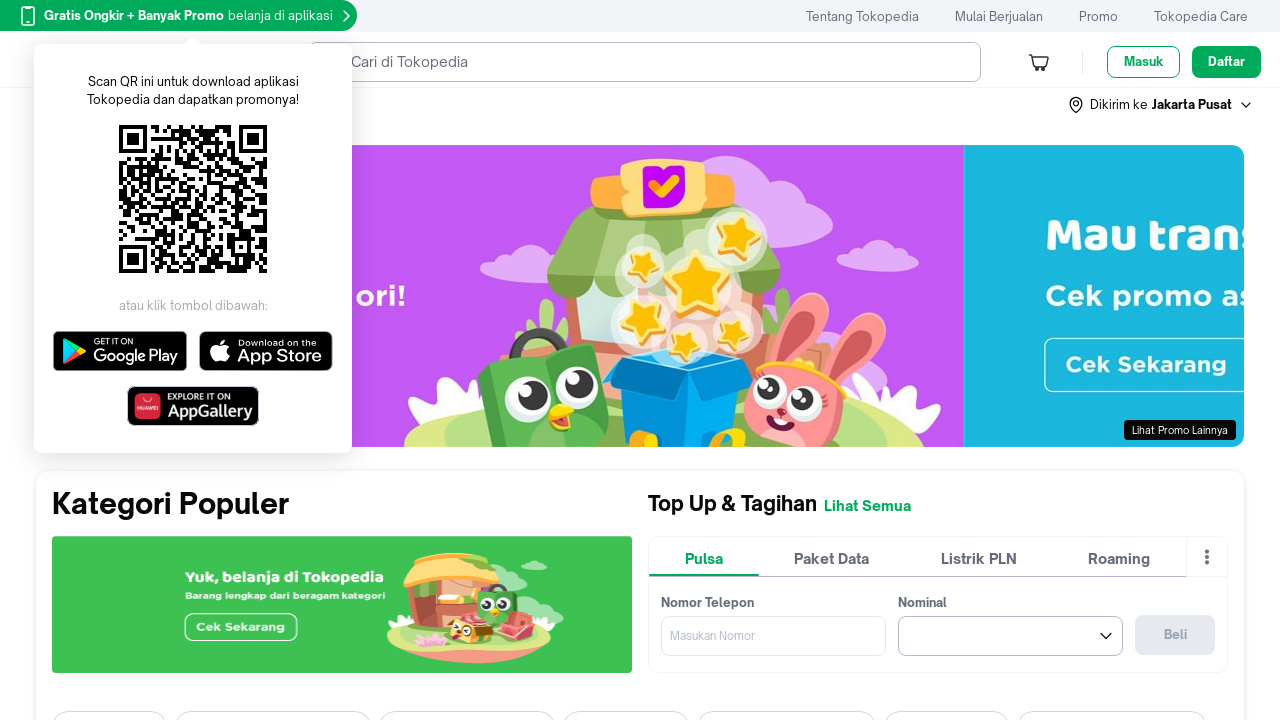

Navigated to orangsiber.com
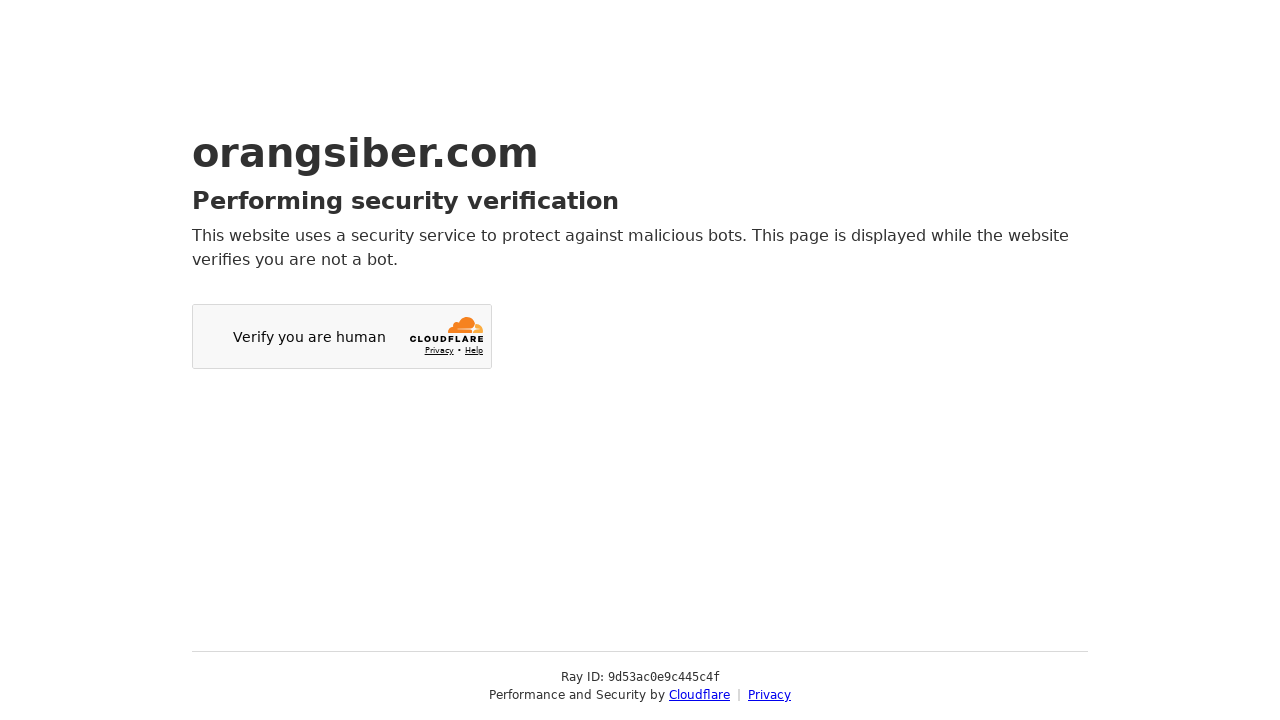

orangsiber.com page loaded (domcontentloaded)
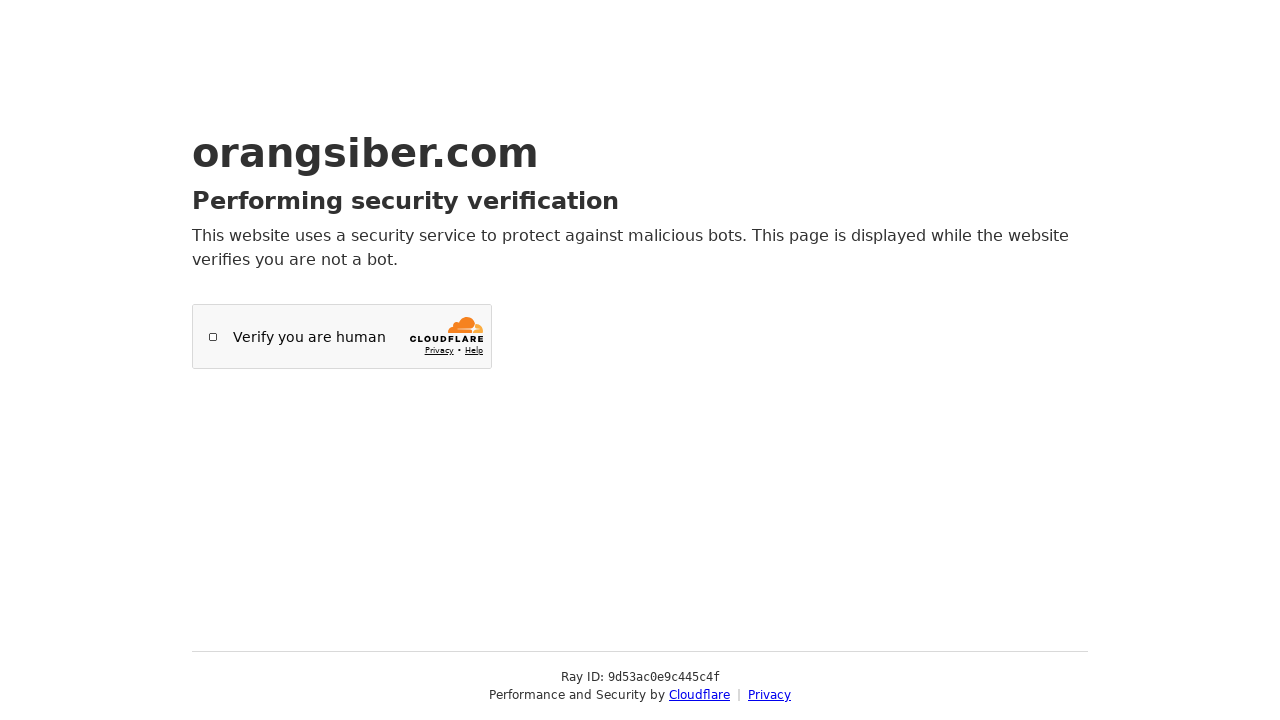

Navigated to demoqa.com
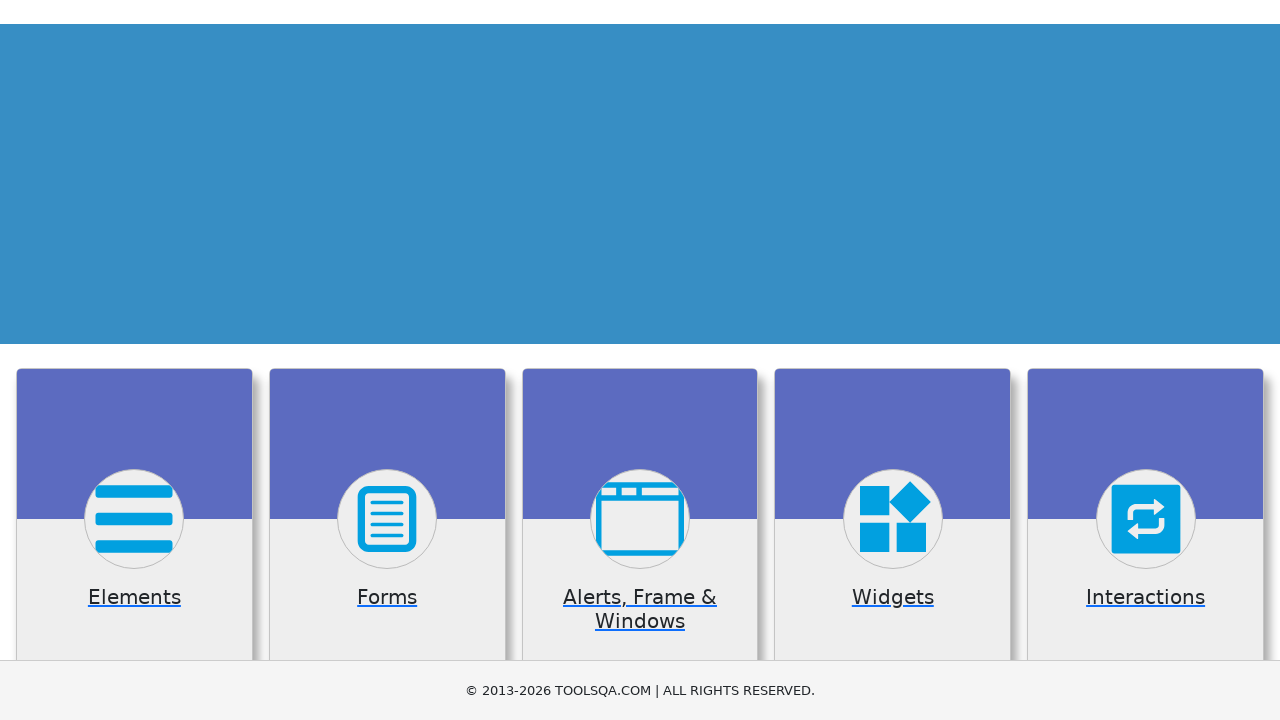

demoqa.com page loaded (domcontentloaded)
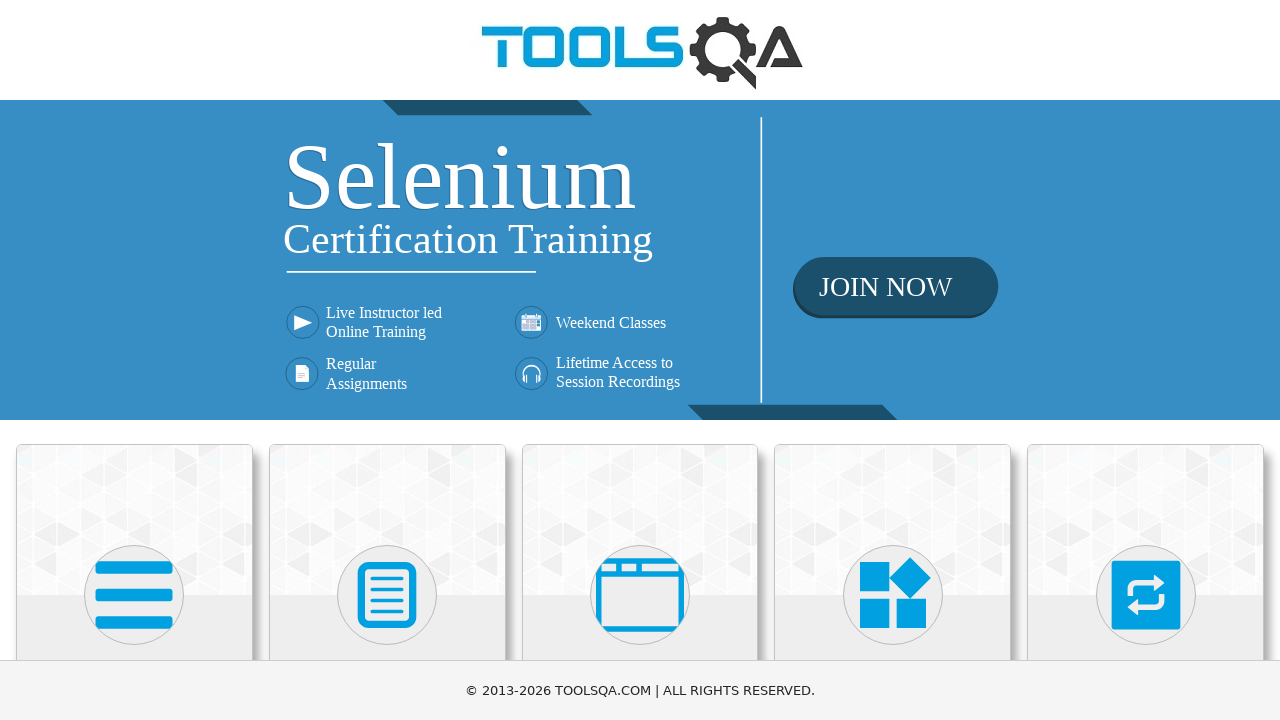

Navigated to automatetheboringstuff.com
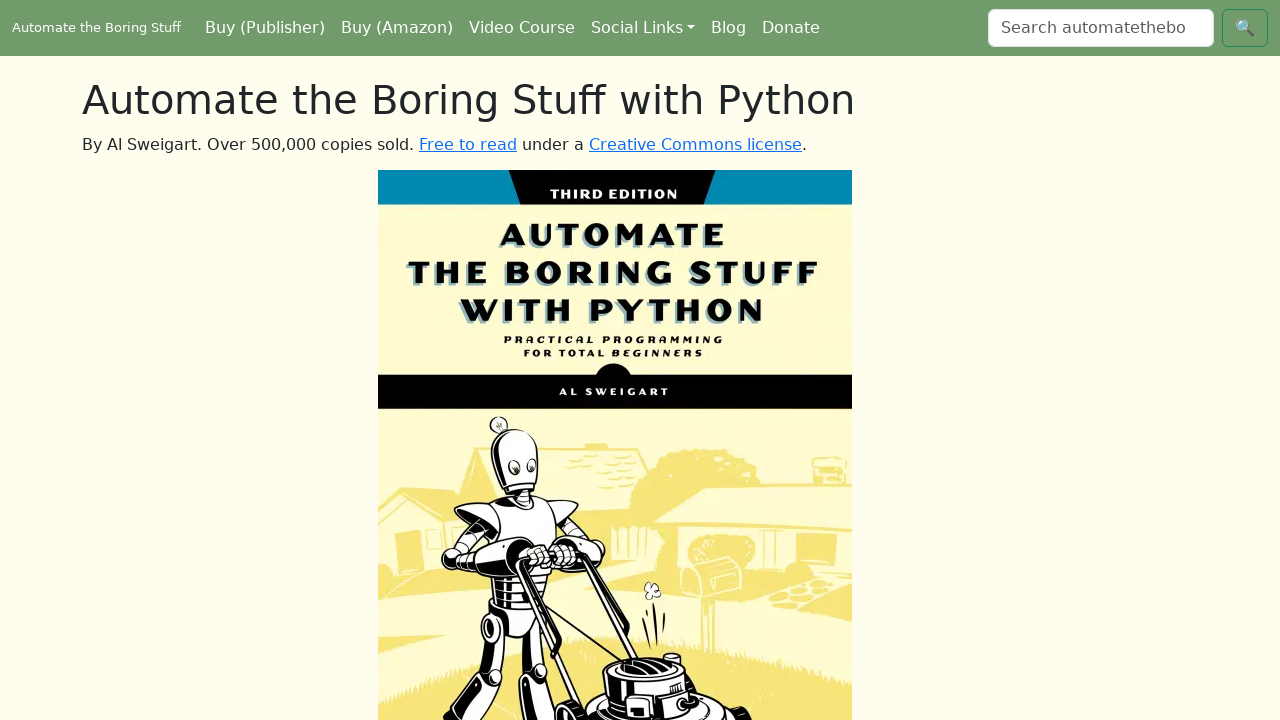

automatetheboringstuff.com page loaded (domcontentloaded)
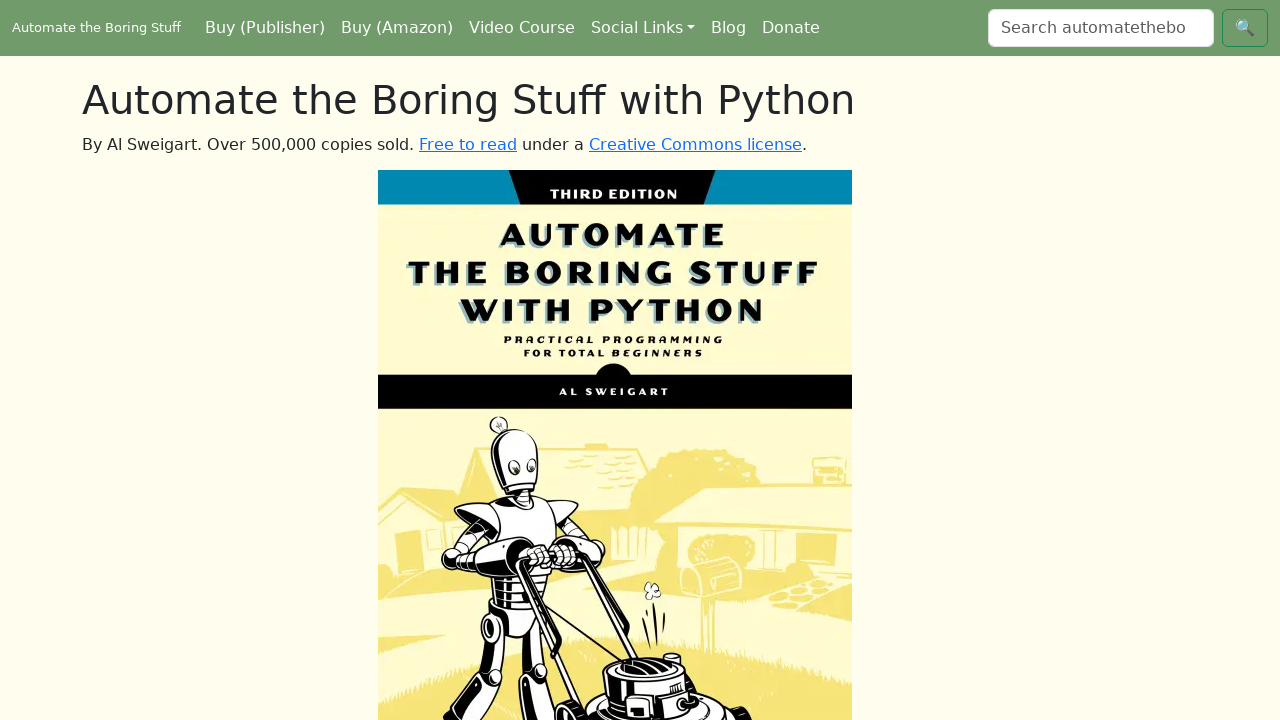

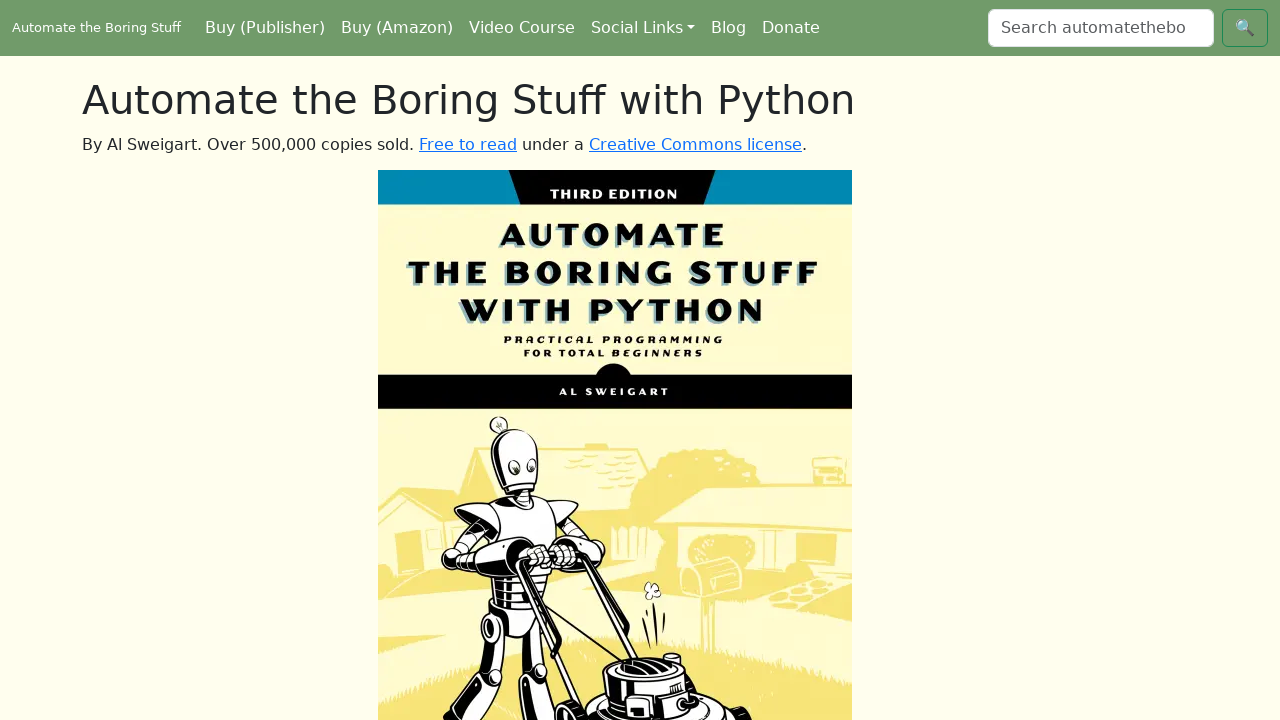